Tests JavaScript prompt alert handling by clicking a button that triggers a prompt, entering text, and accepting it

Starting URL: https://demoqa.com/alerts

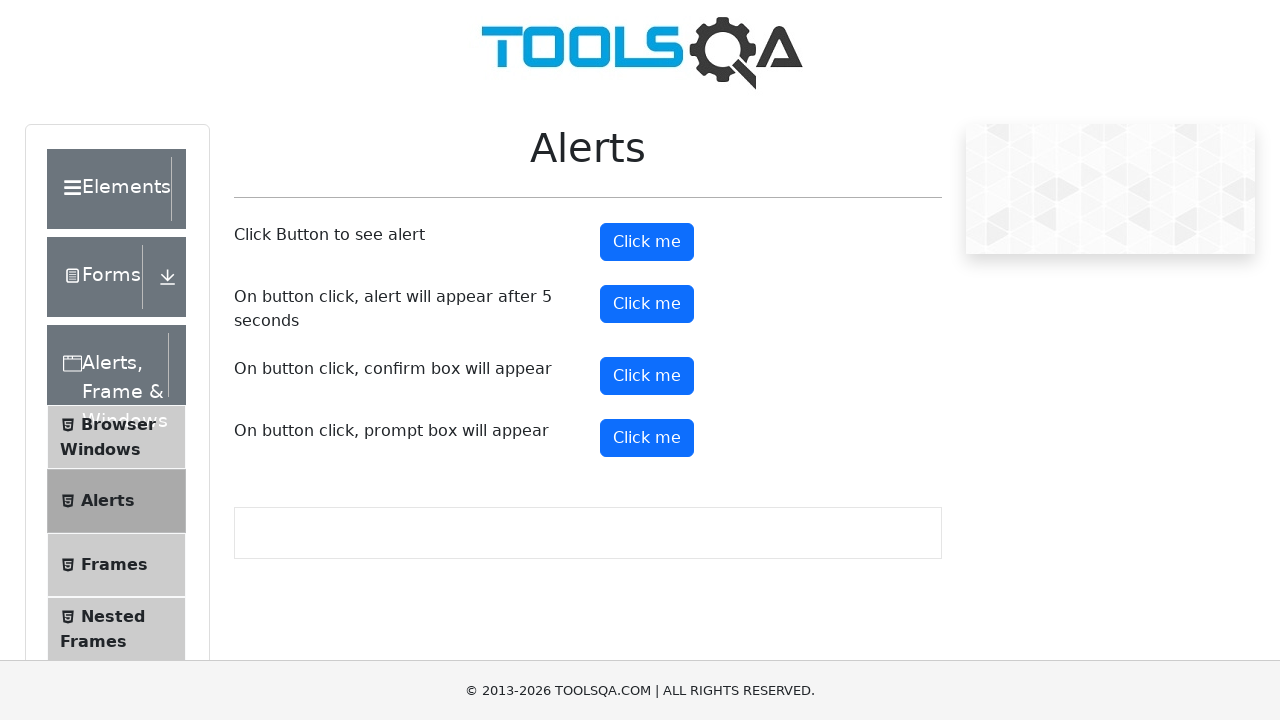

Clicked prompt button to trigger the alert at (647, 438) on #promtButton
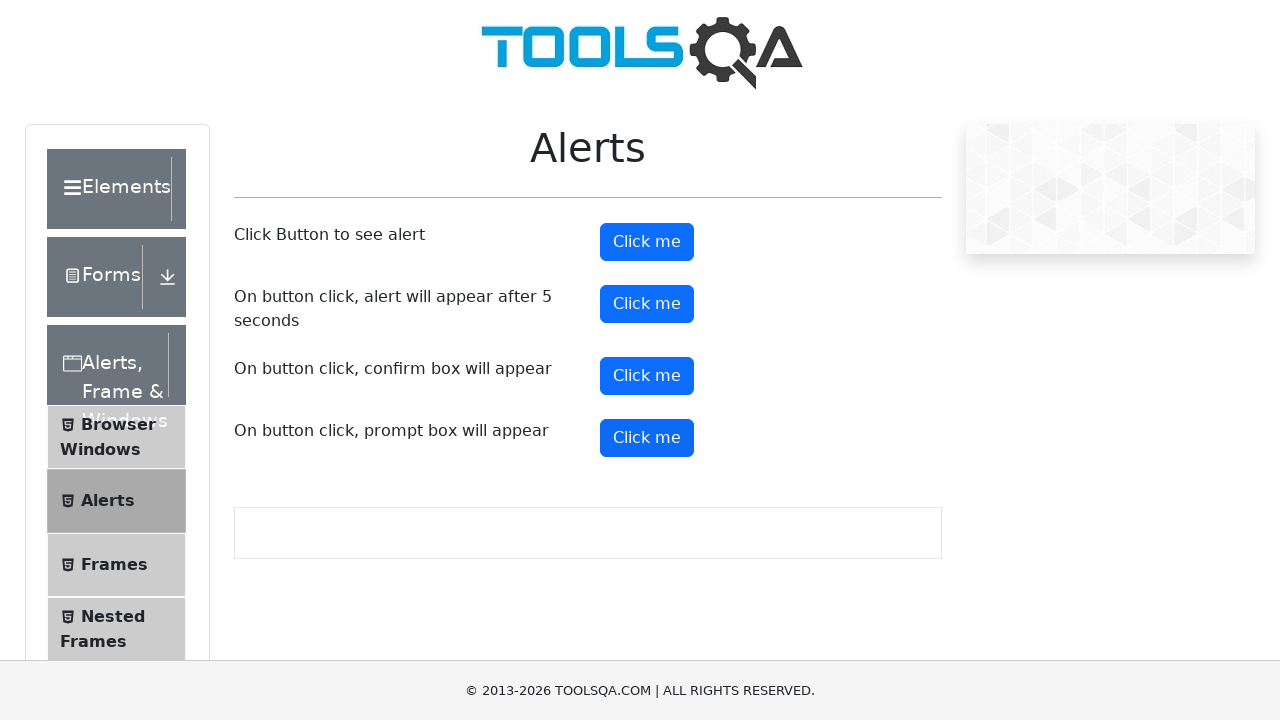

Set up dialog handler to accept prompt with text 'abc'
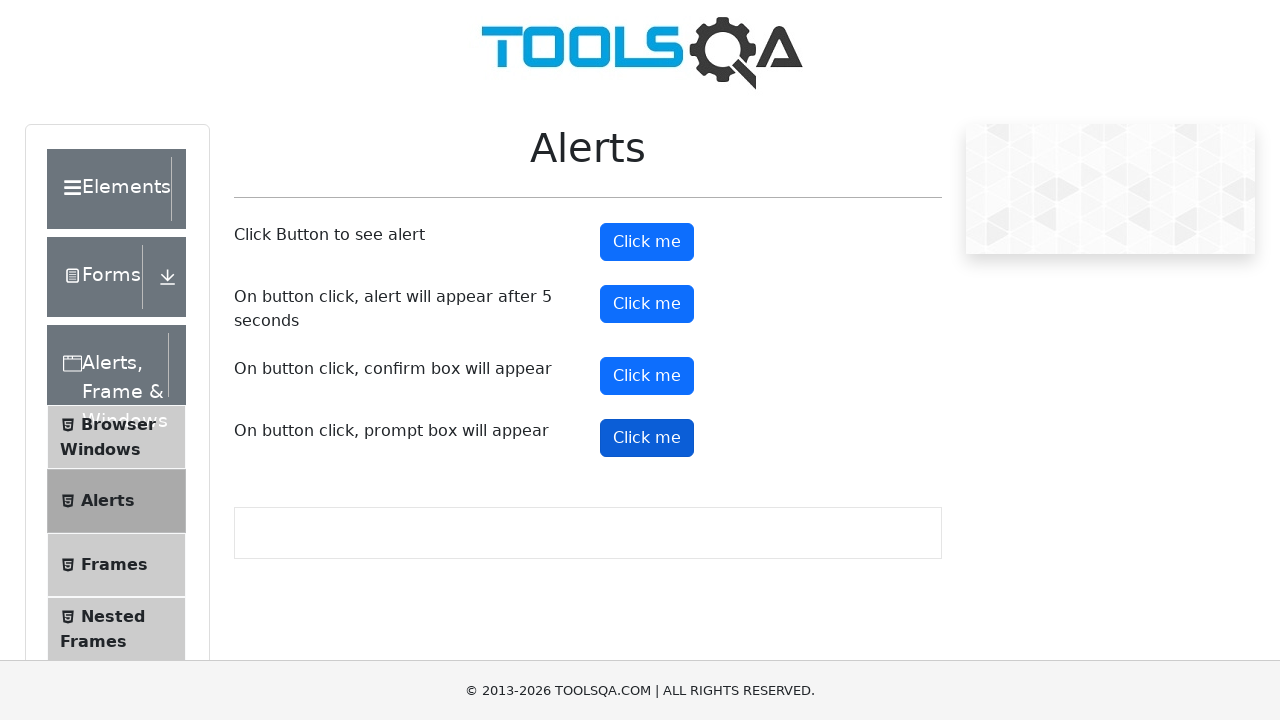

Clicked prompt button again to trigger the dialog at (647, 438) on #promtButton
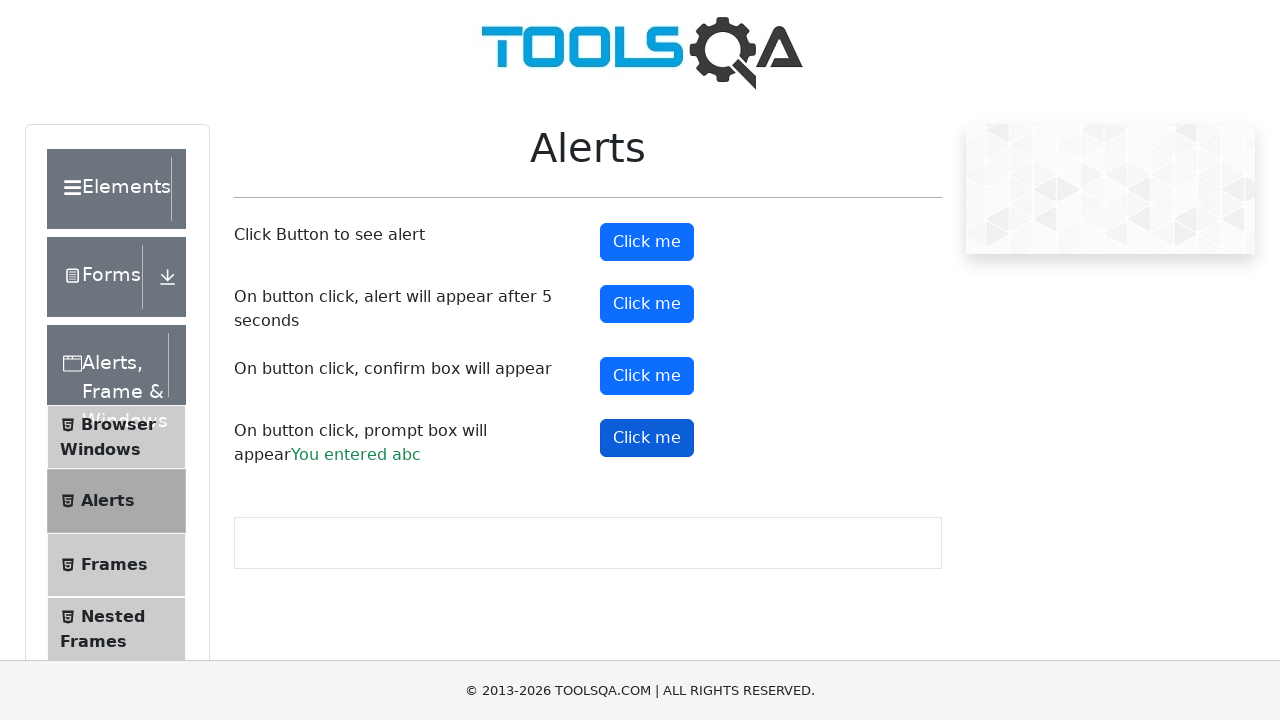

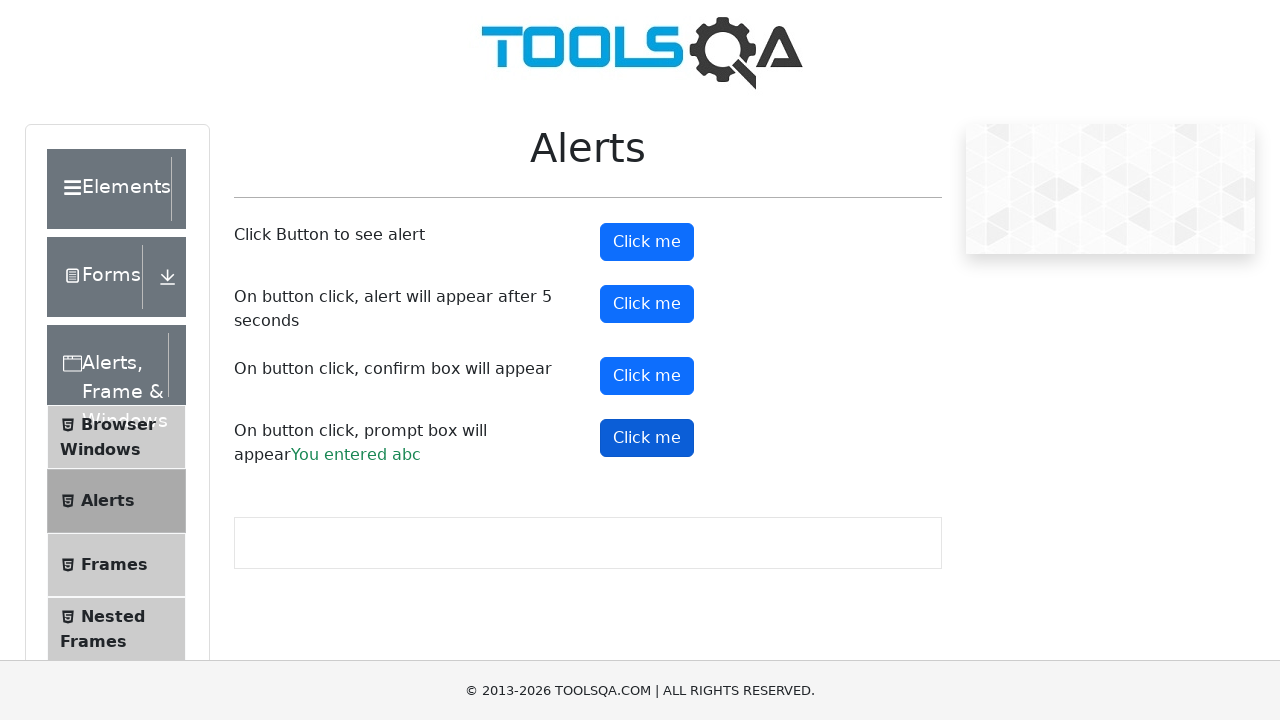